Navigates to the Earnings Whispers EPS details page for a stock ticker and waits for the earnings date element to become visible.

Starting URL: https://www.earningswhispers.com/epsdetails/AAPL

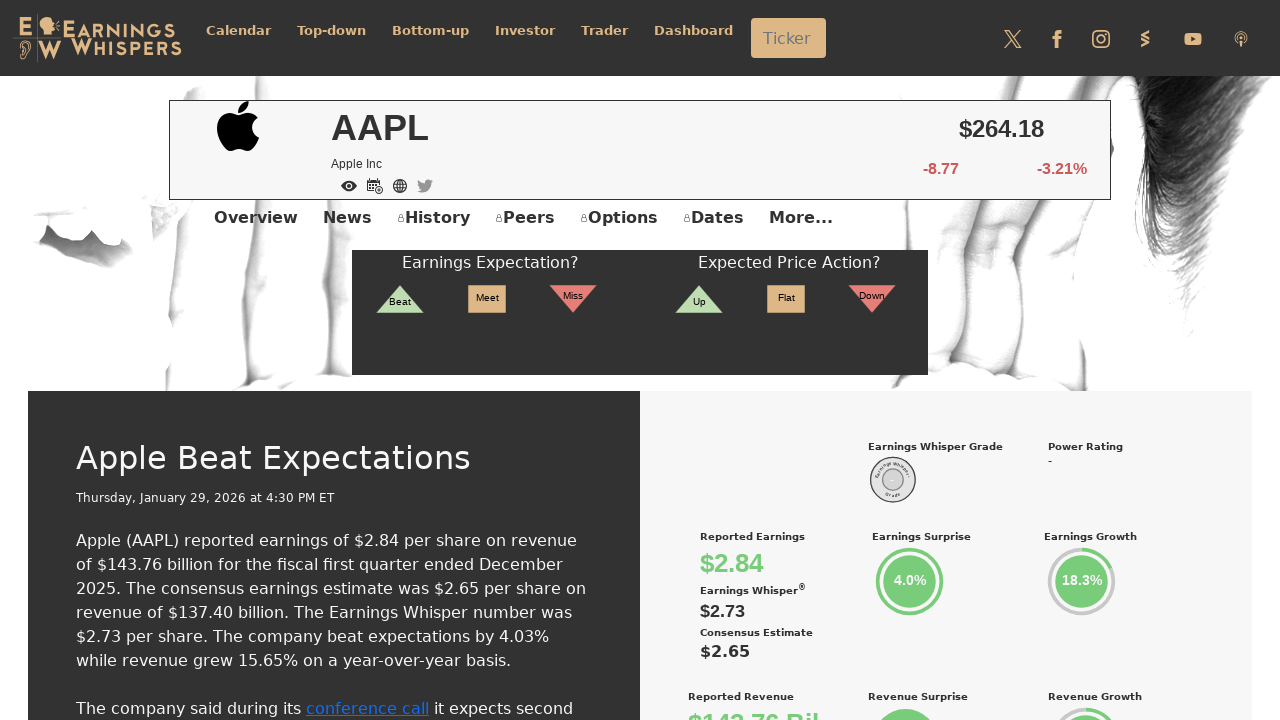

Navigated to Earnings Whispers EPS details page for AAPL
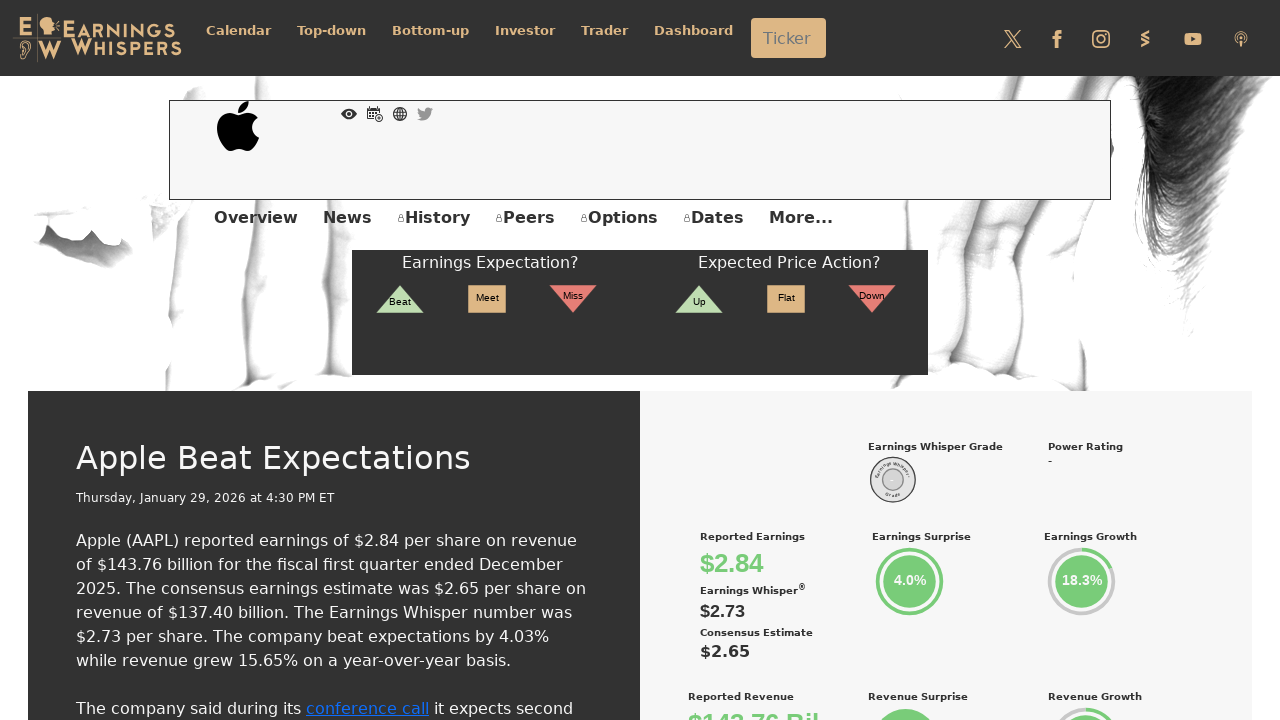

Earnings date element became visible on the page
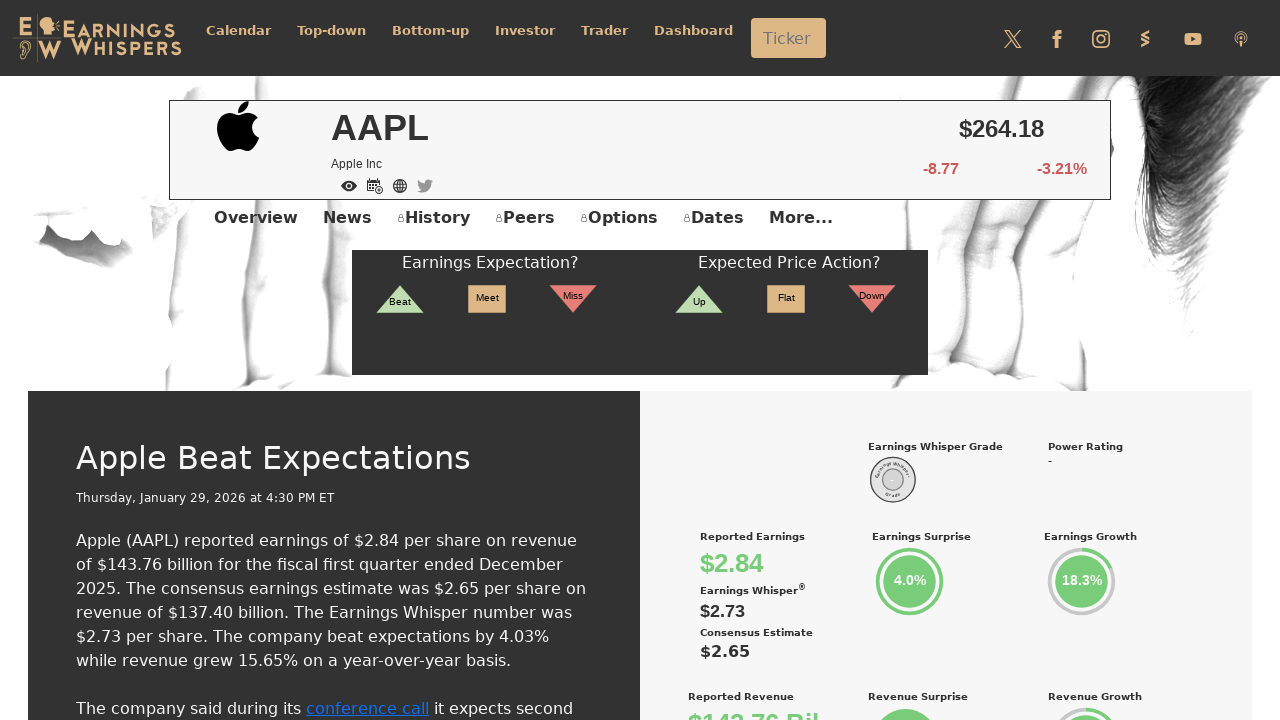

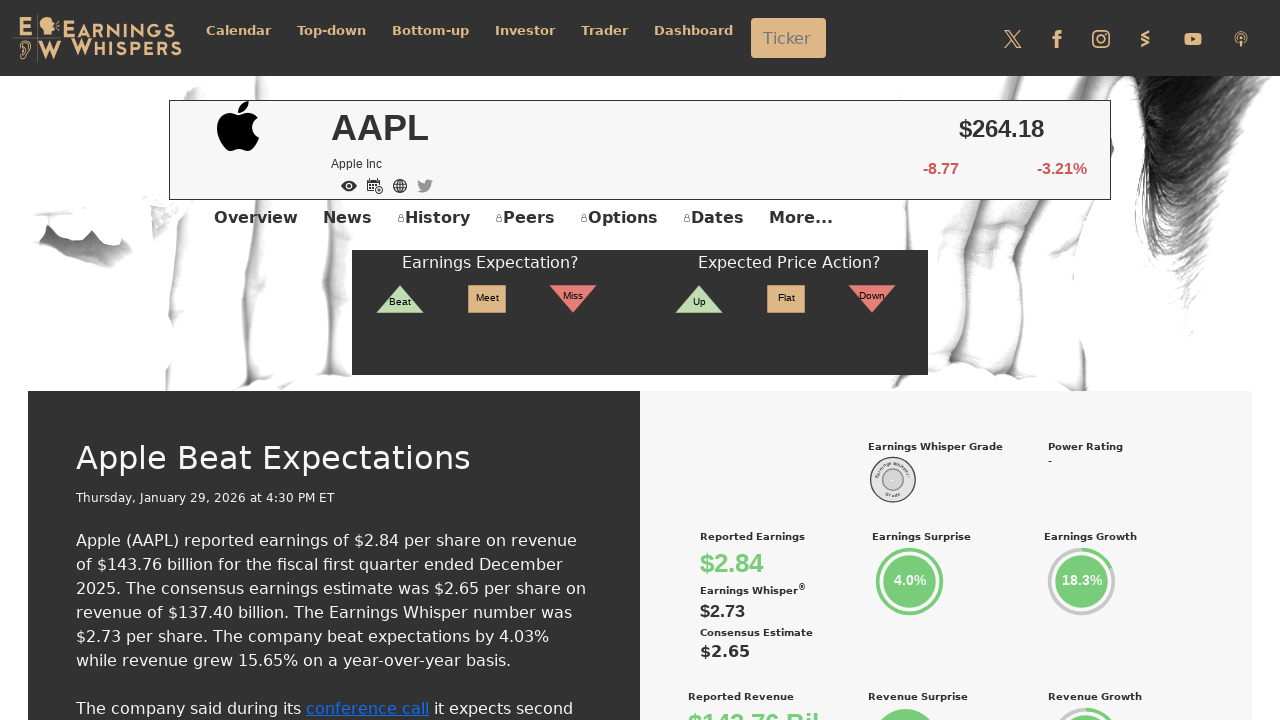